Verifies that the page title is "POS Login"

Starting URL: https://qalegend.com/restaurant/login

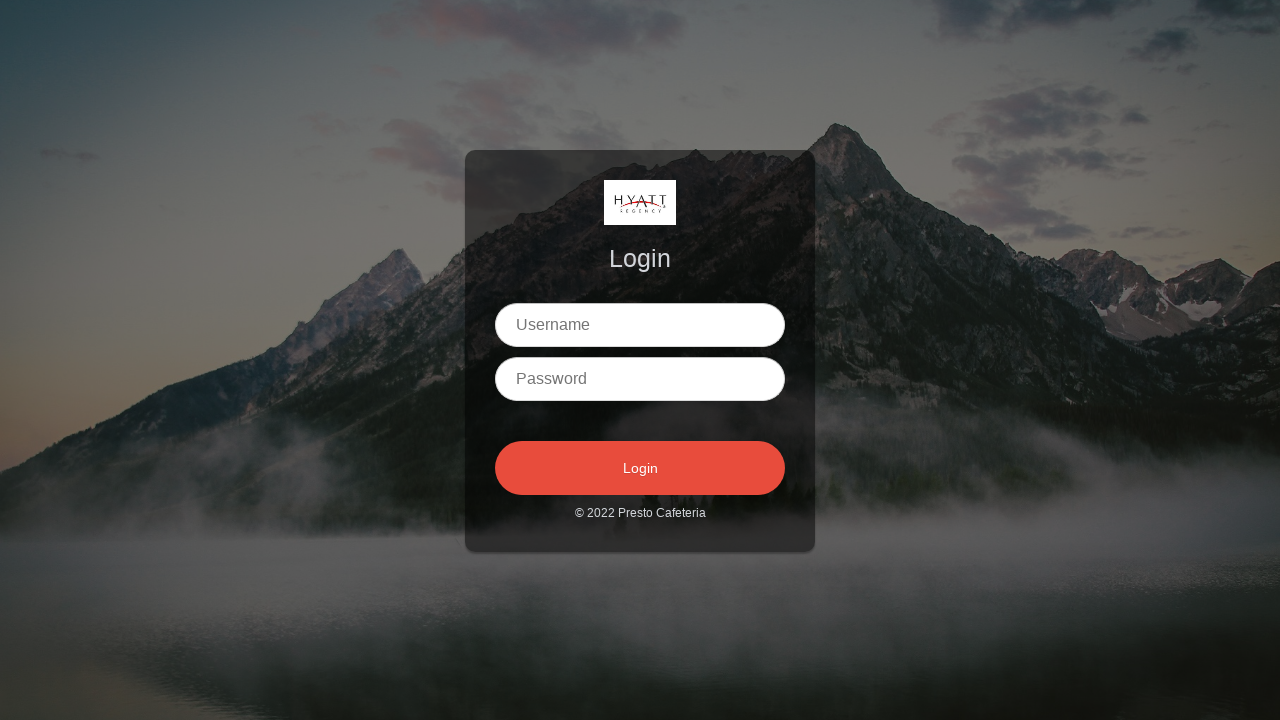

Navigated to POS Login page at https://qalegend.com/restaurant/login
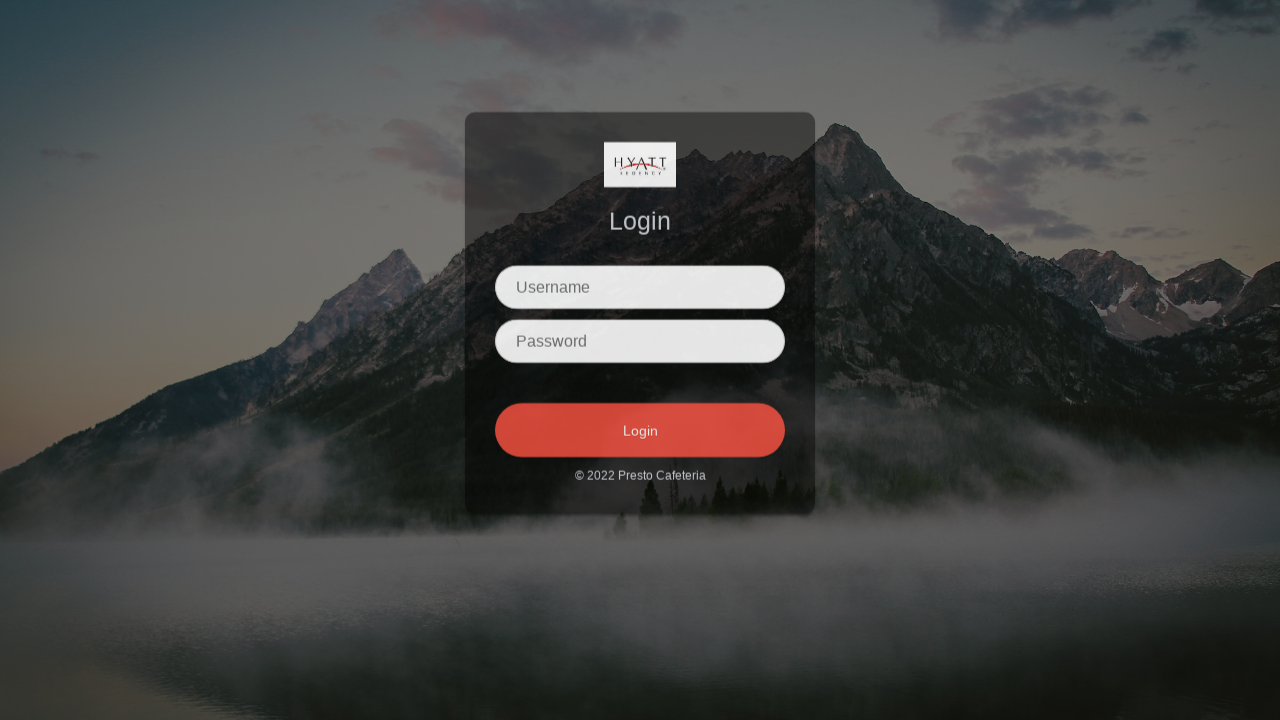

Verified that page title is 'POS Login'
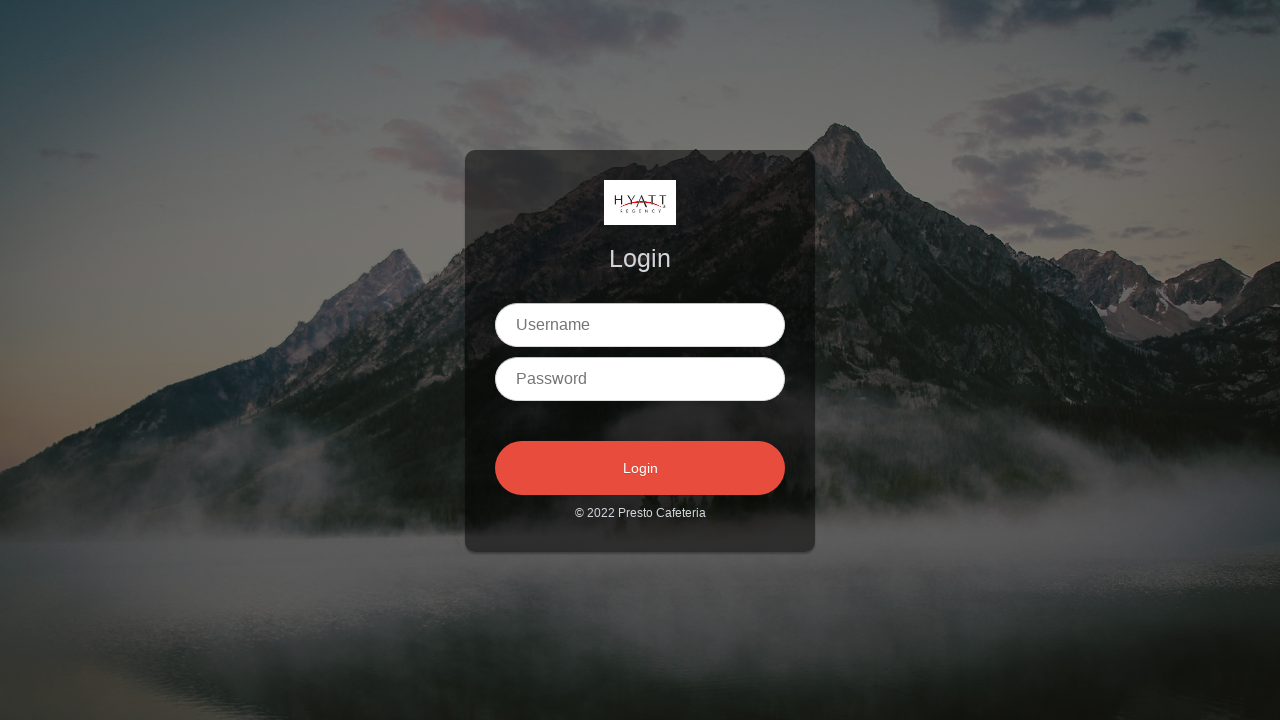

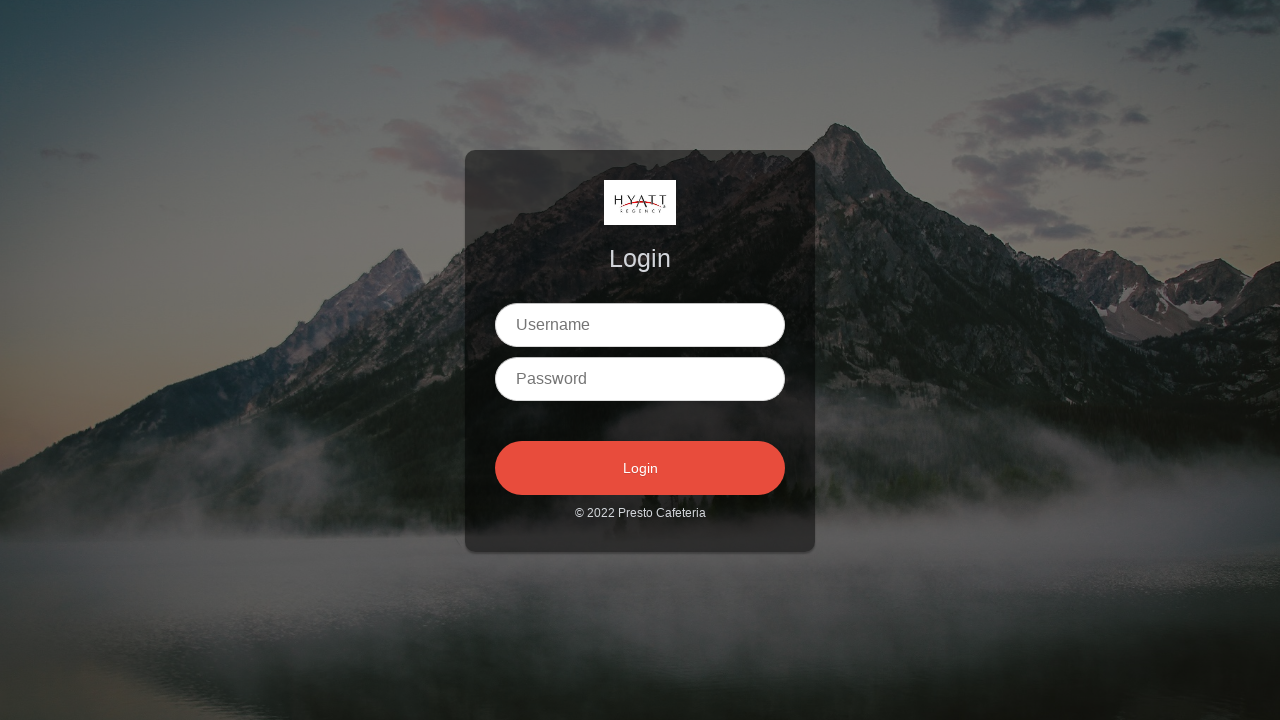